Tests JavaScript confirm dialog handling by clicking a button that triggers a confirm alert, dismissing (canceling) the alert, and verifying the page displays the correct cancel message.

Starting URL: https://www.w3schools.com/js/tryit.asp?filename=tryjs_confirm

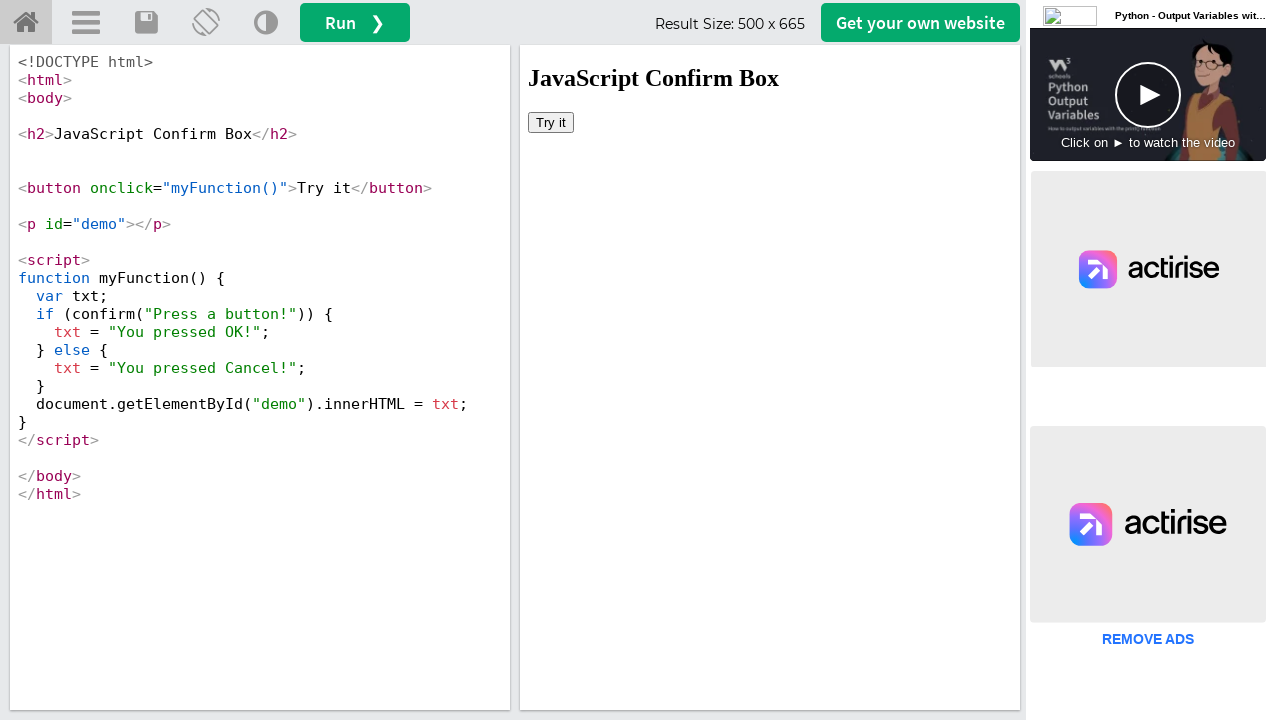

Located iframe with ID 'iframeResult'
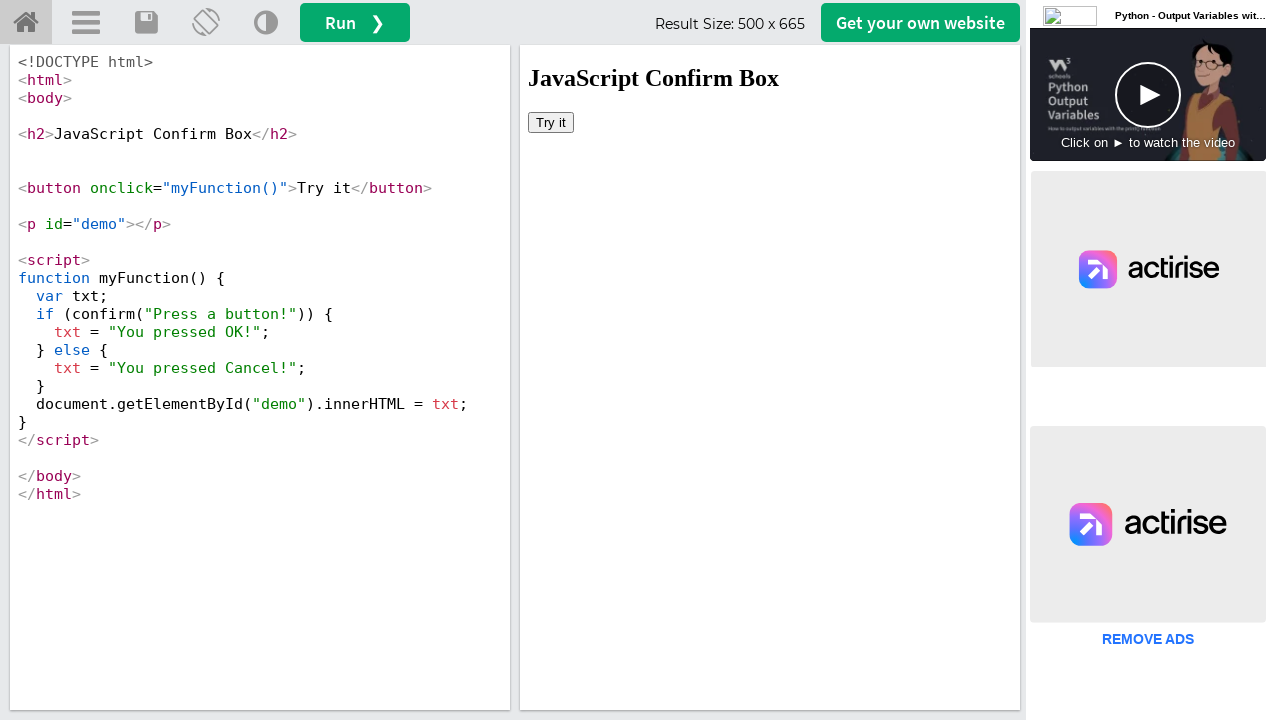

Clicked the 'Try it' button to trigger confirm dialog at (551, 122) on #iframeResult >> internal:control=enter-frame >> xpath=//body/button
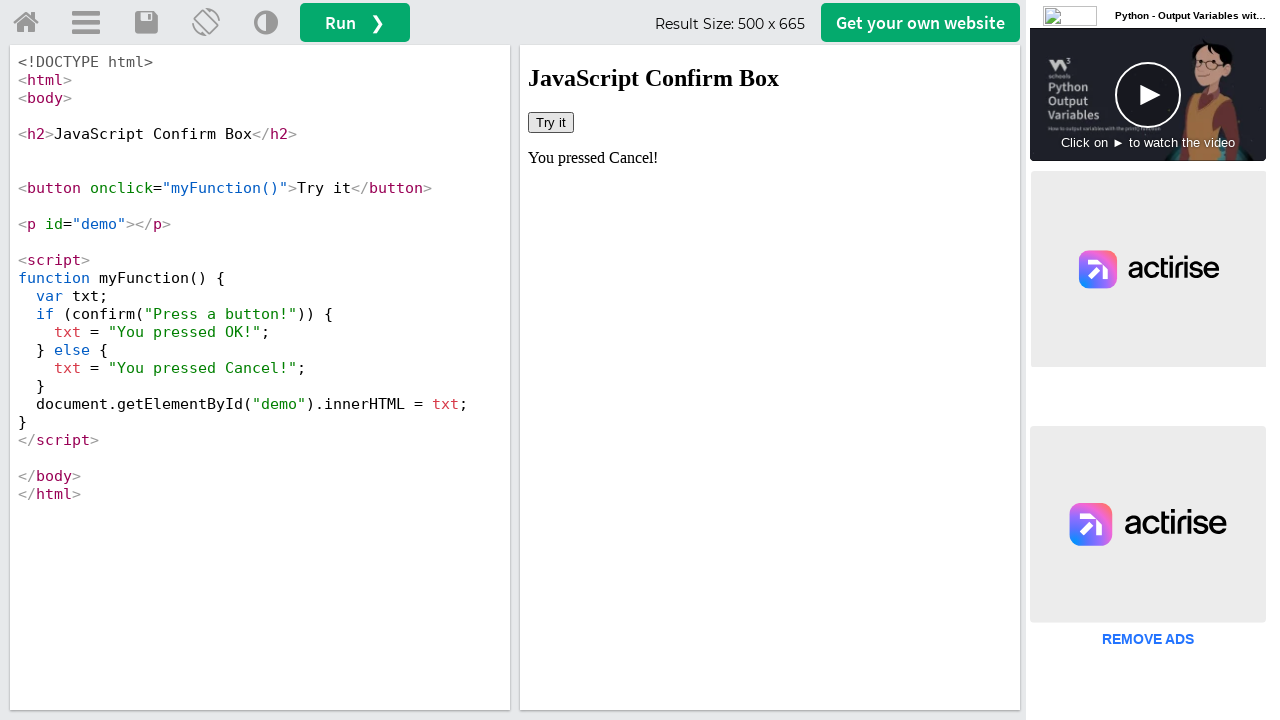

Set up dialog handler to dismiss (cancel) the alert
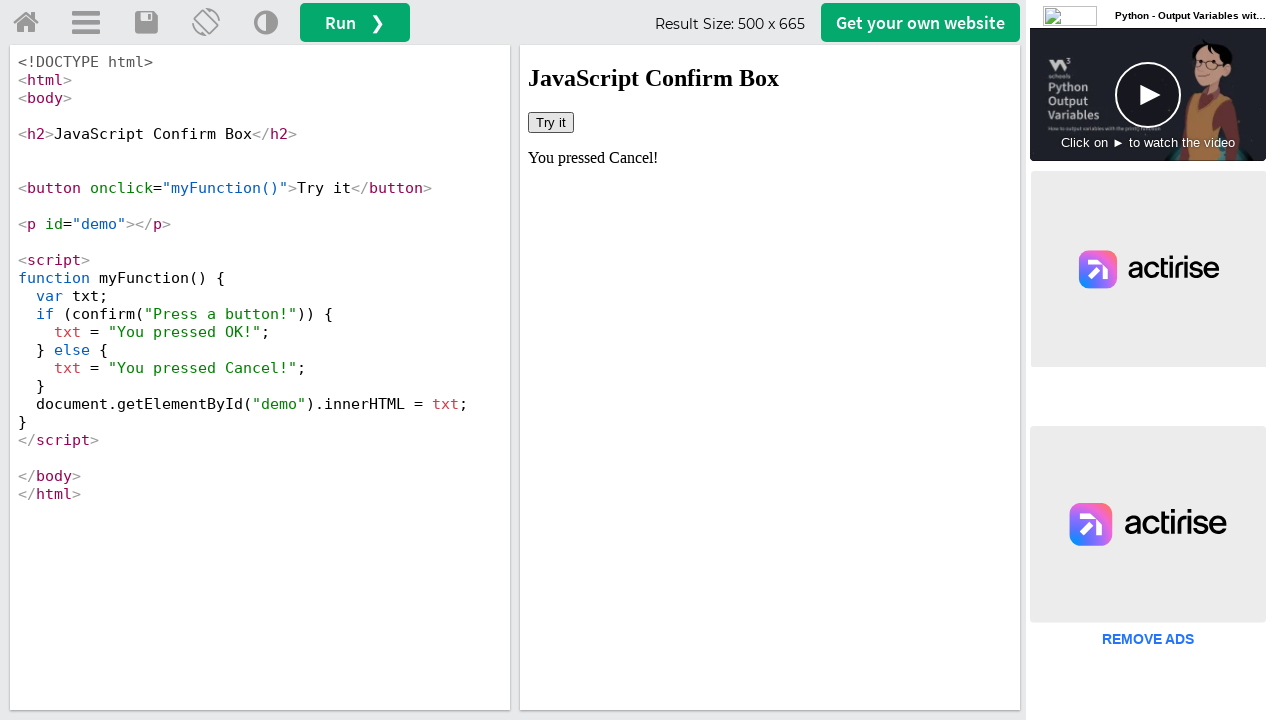

Clicked the button again to trigger the confirm dialog with handler active at (551, 122) on #iframeResult >> internal:control=enter-frame >> xpath=//body/button
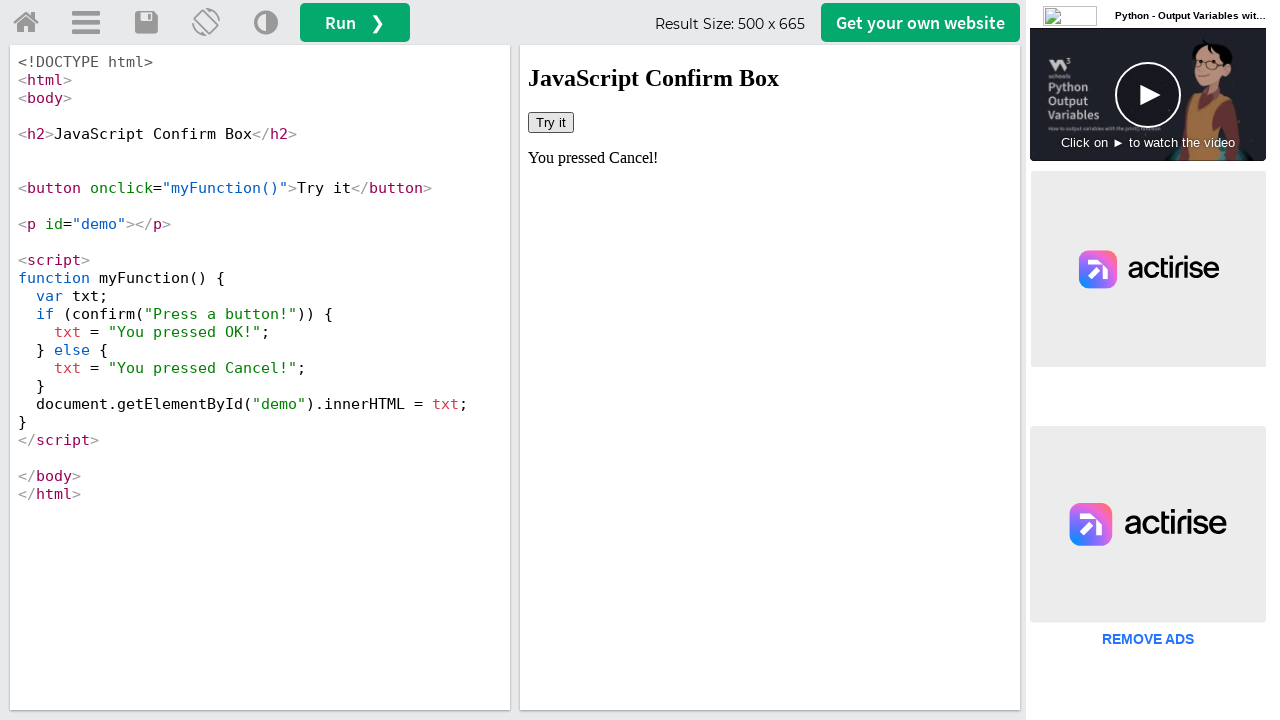

Result element loaded after dismissing dialog
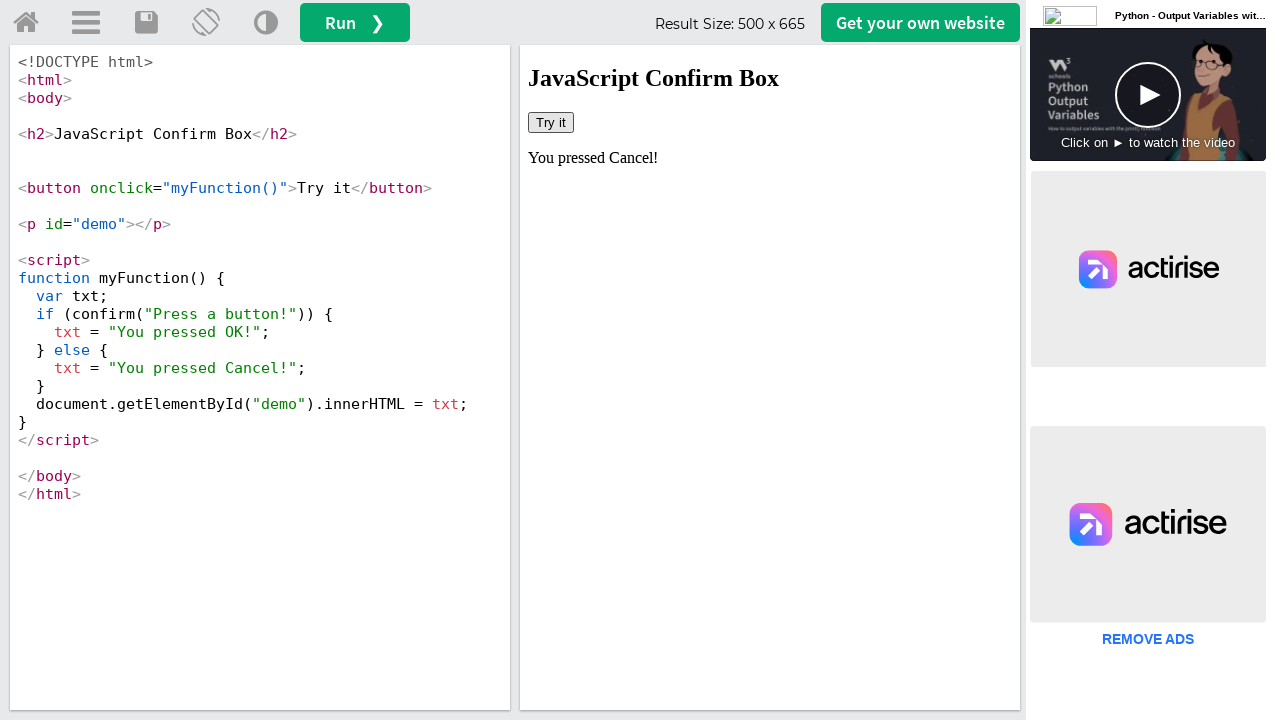

Verified result text displays 'You pressed Cancel!' confirming cancel was successful
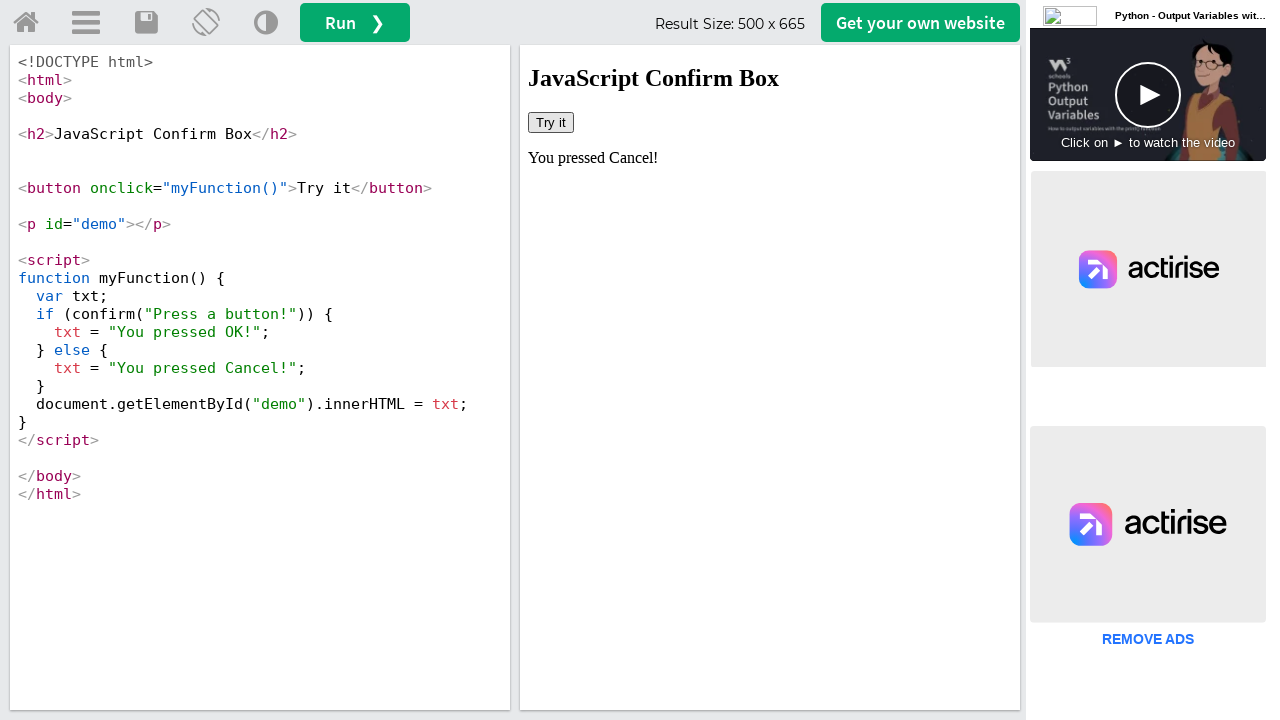

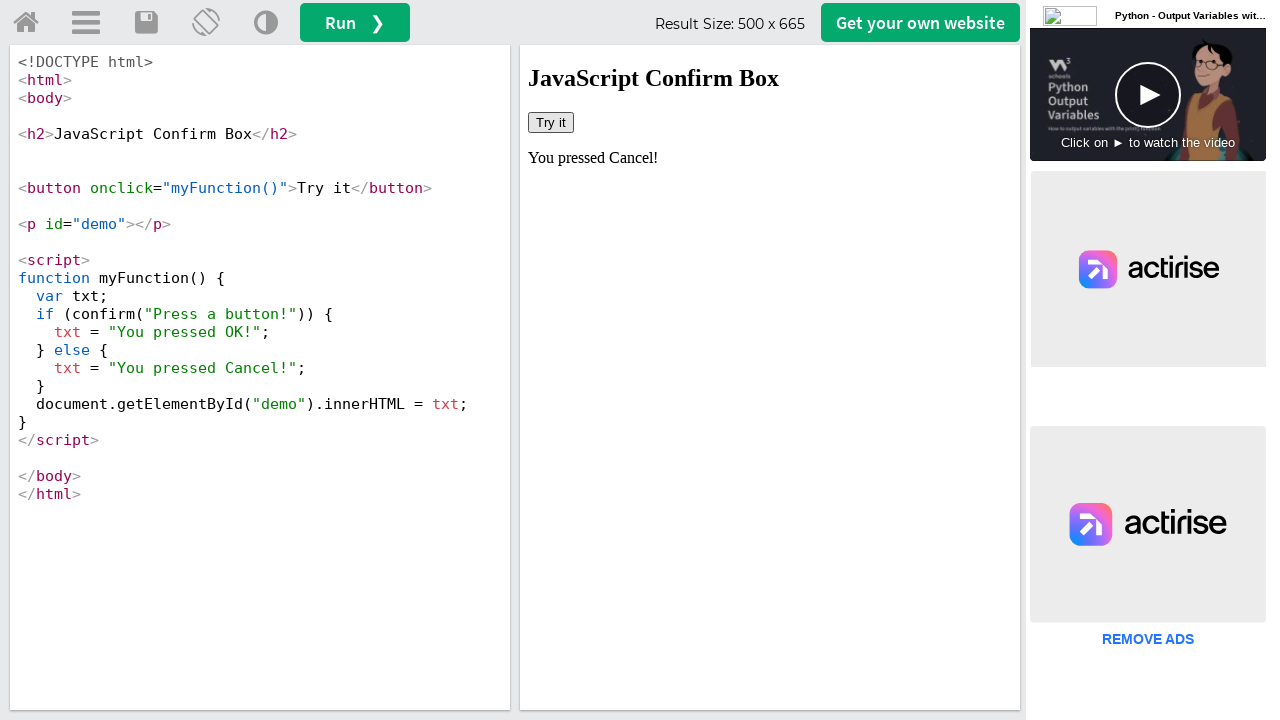